Tests hover functionality by moving mouse over an avatar image and verifying that the corresponding user name label becomes visible

Starting URL: https://the-internet.herokuapp.com/hovers

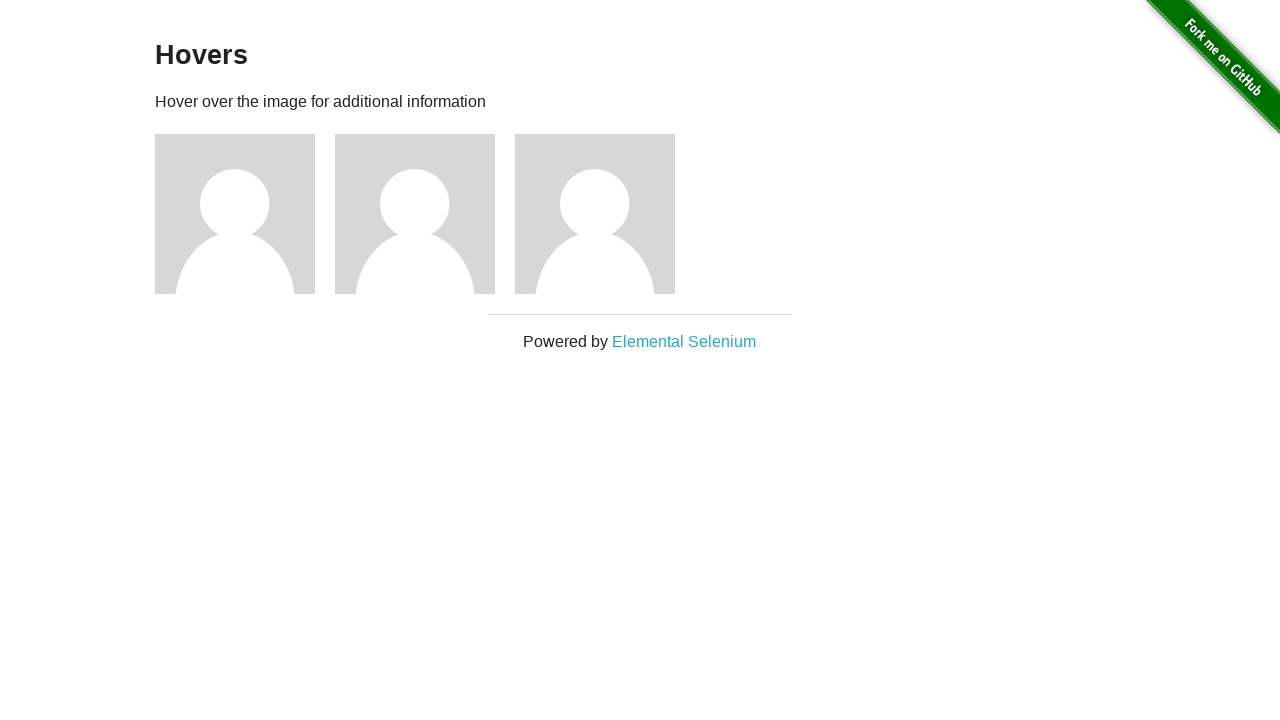

Waited for avatar images to load
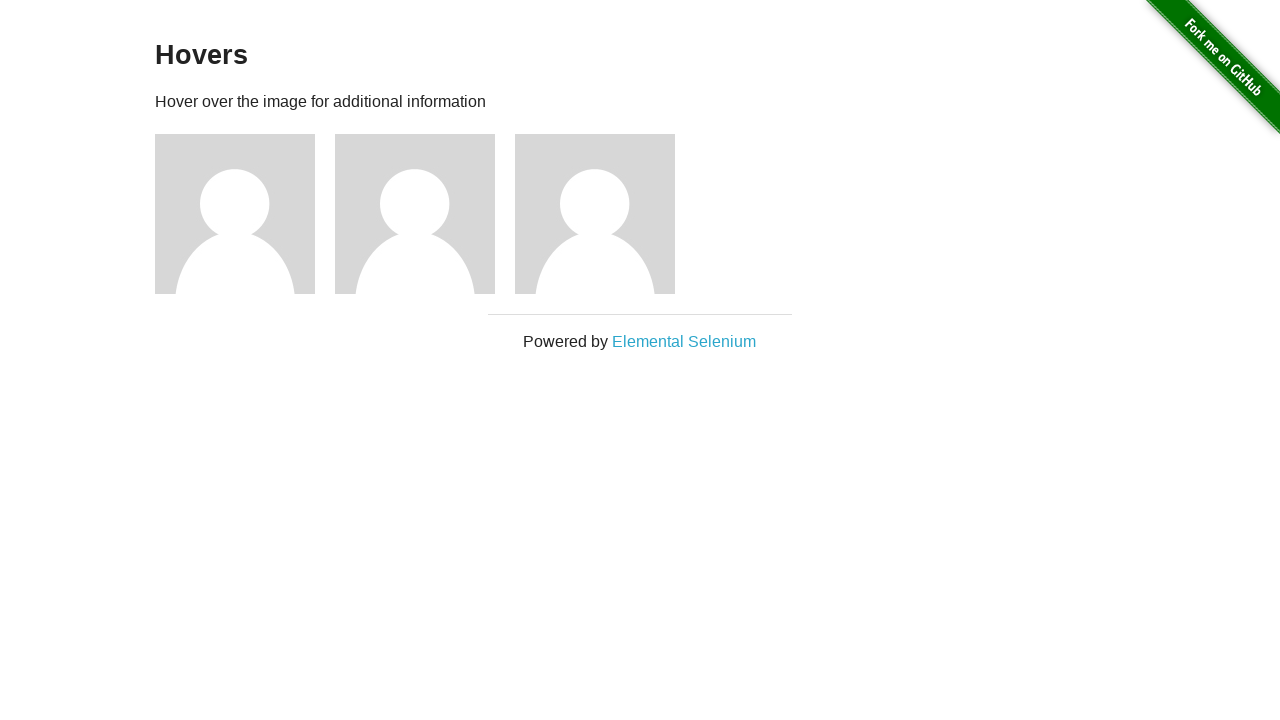

Hovered over avatar image at index 2 at (595, 214) on div.figure > img >> nth=2
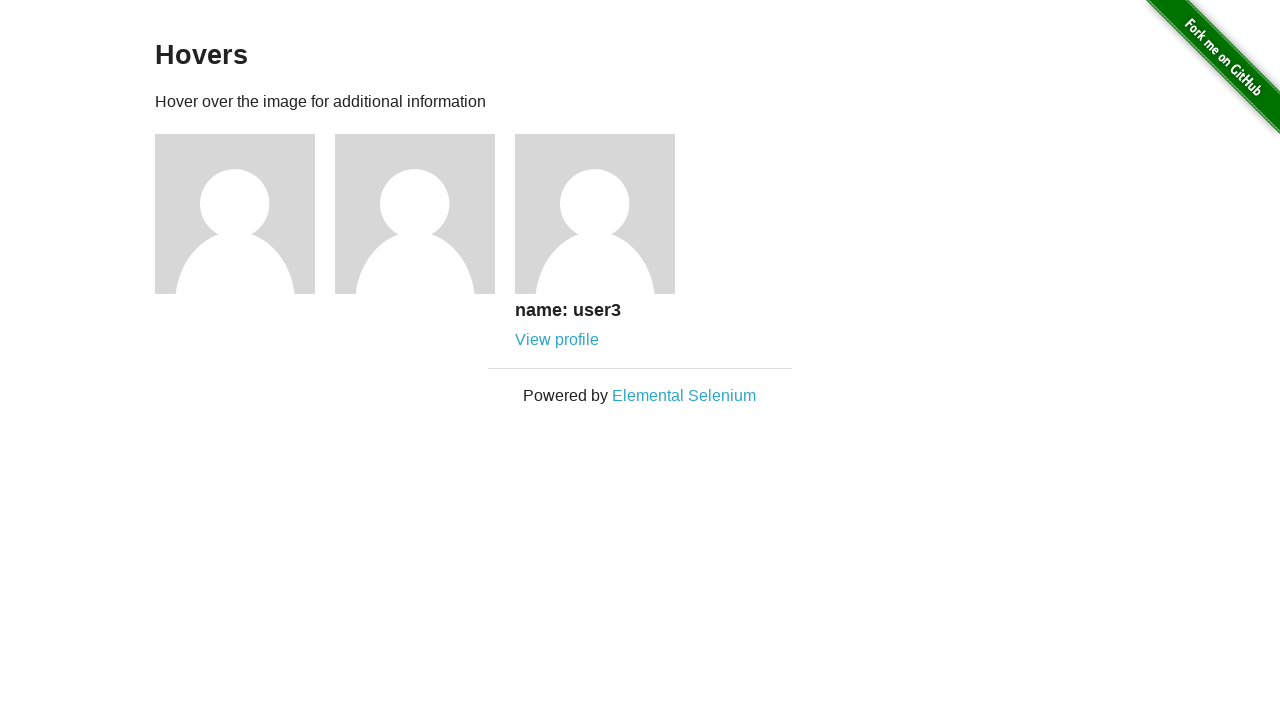

Retrieved displayed name: 'name: user3'
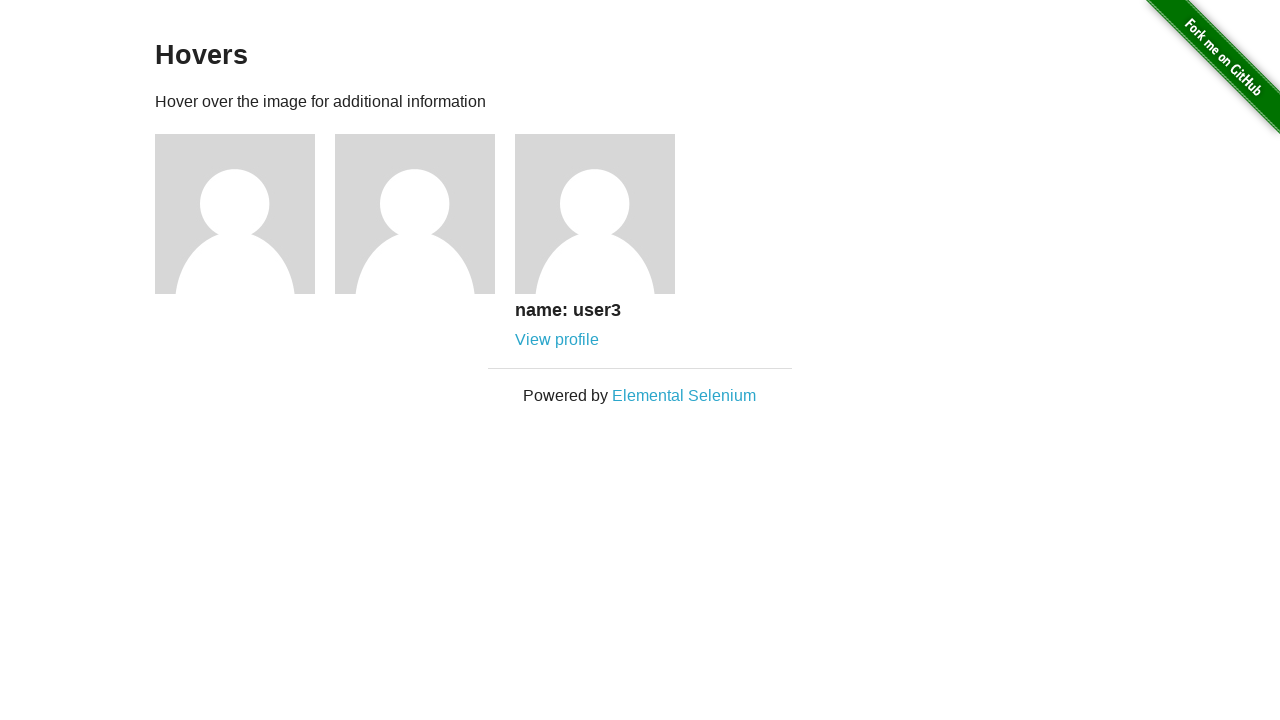

Verified displayed name matches expected value: 'name: user3'
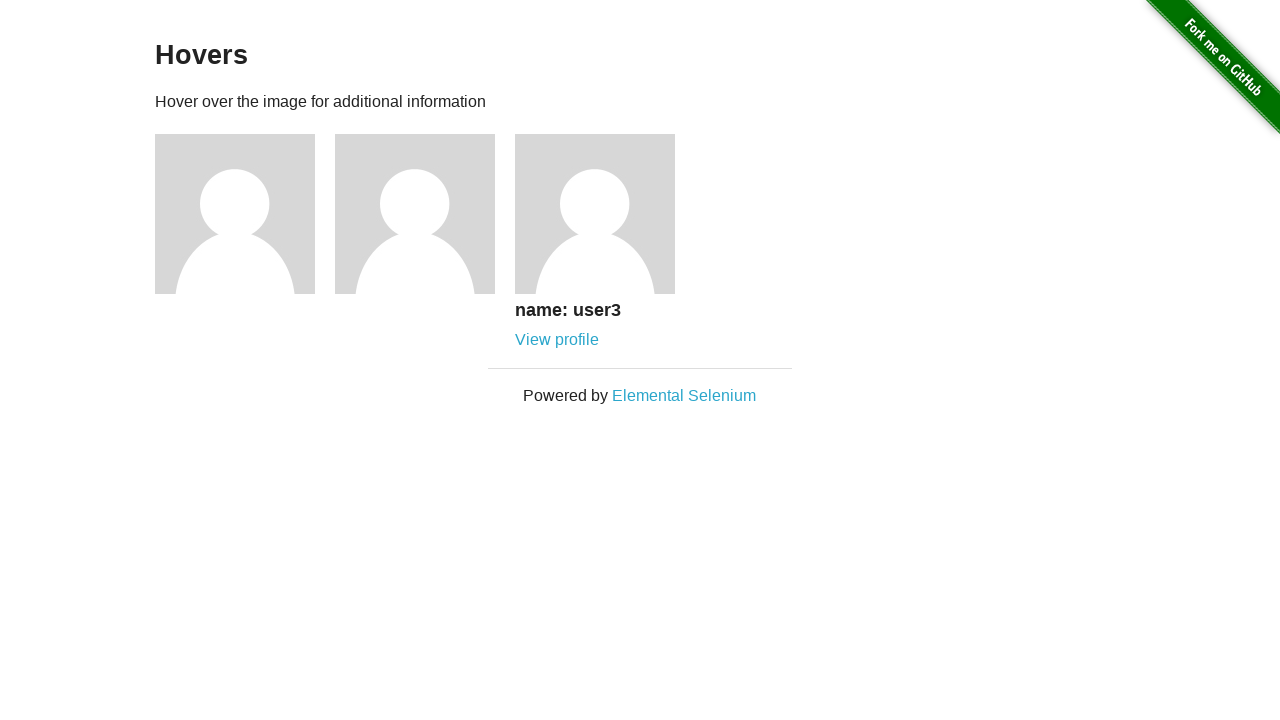

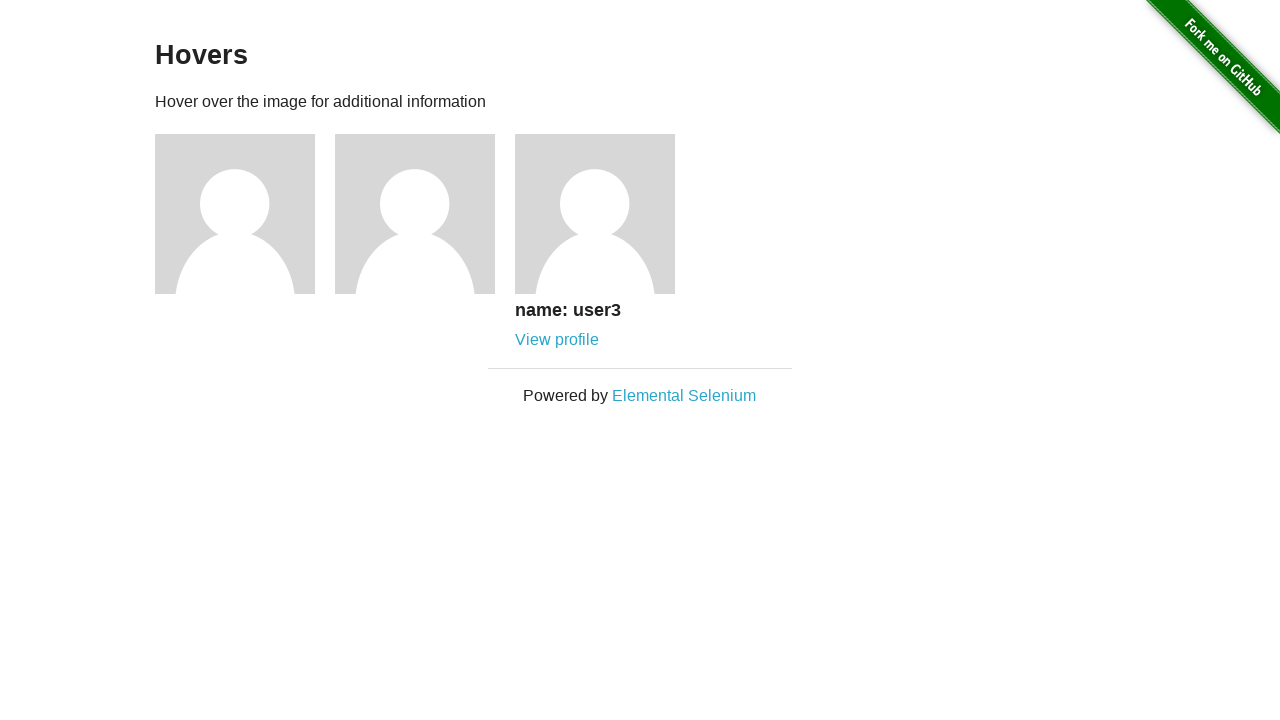